Tests a text box form by filling in full name, email, current address, and permanent address fields, then submitting the form

Starting URL: https://demoqa.com/text-box

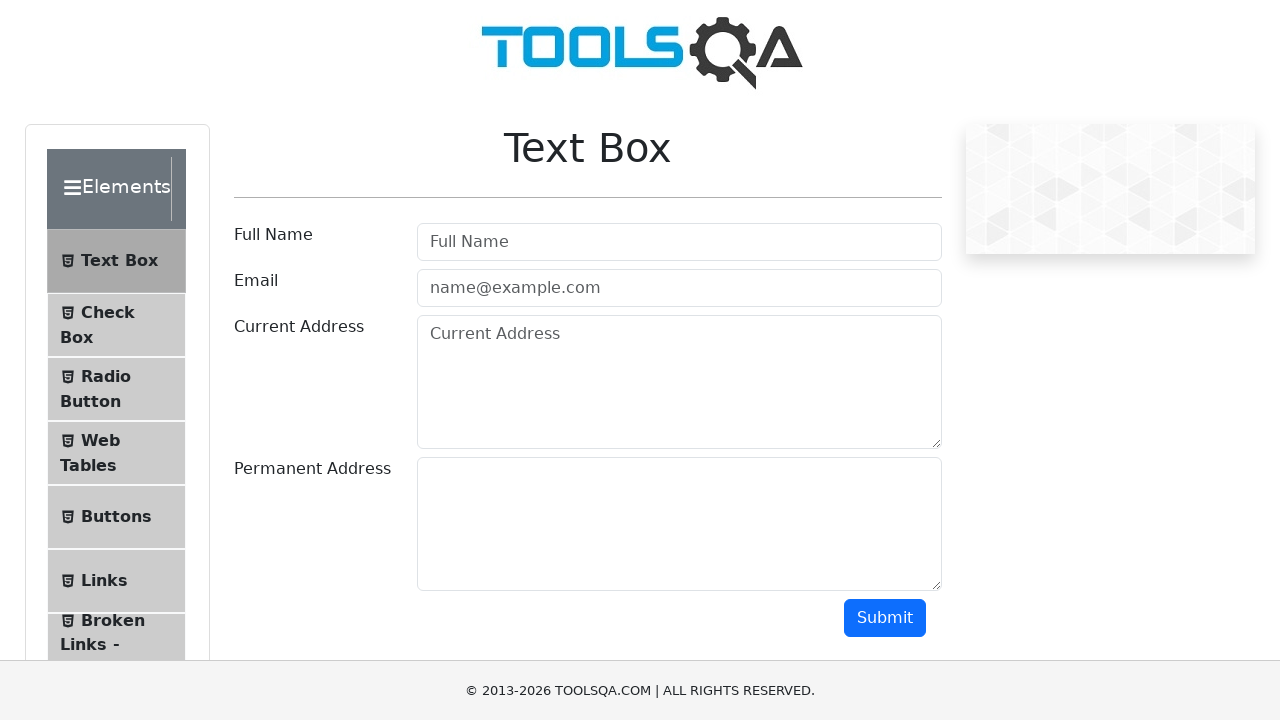

Filled full name field with 'student' on input#userName
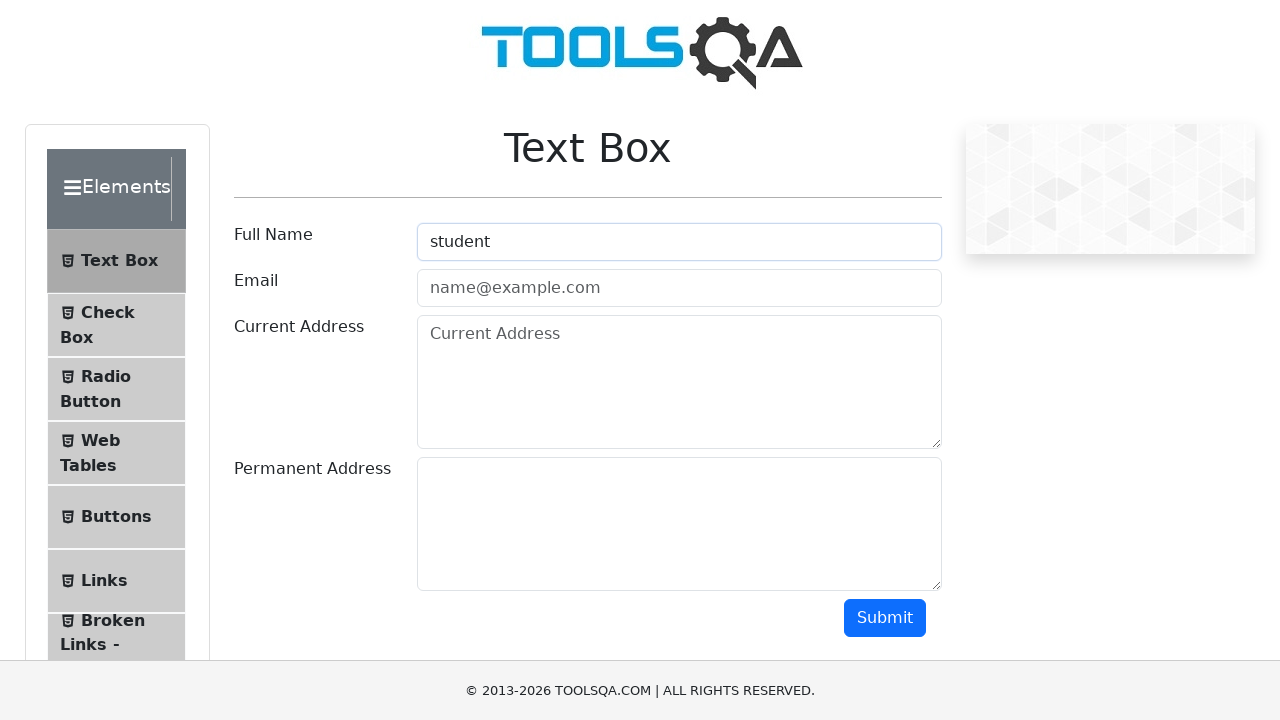

Filled email field with 'student@gmail.com' on input#userEmail
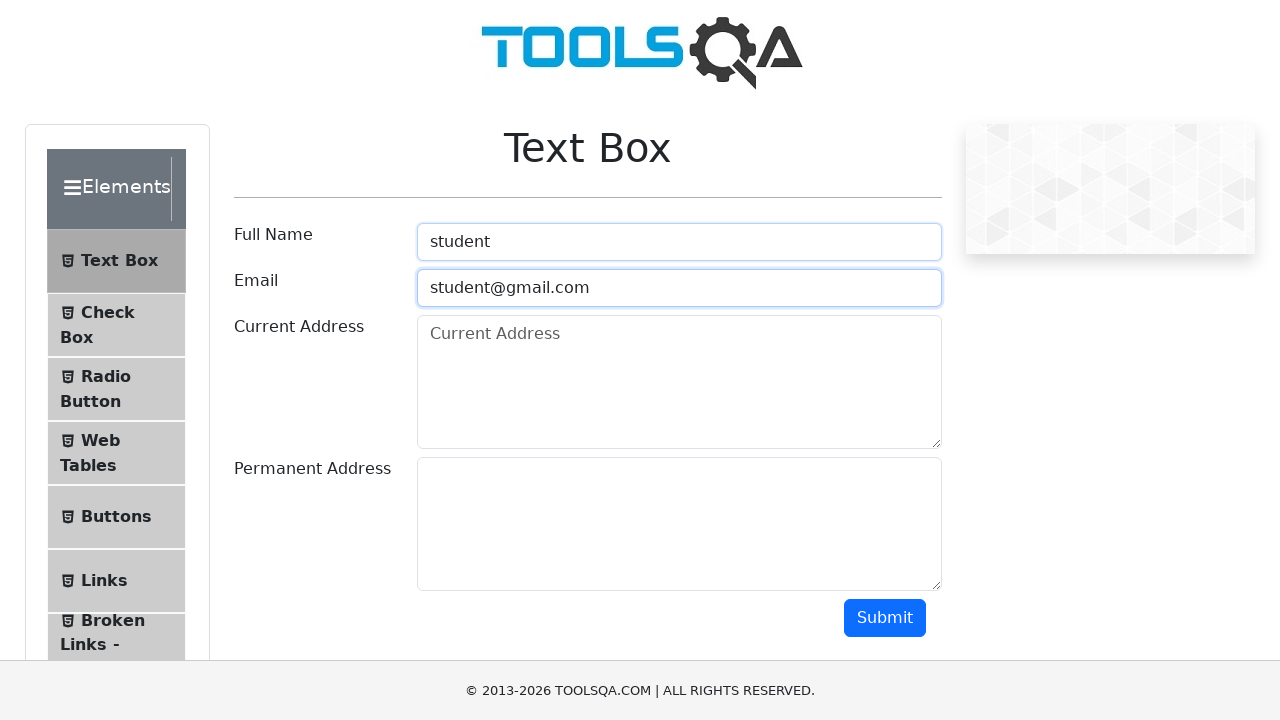

Filled current address field with 'USA' on textarea#currentAddress
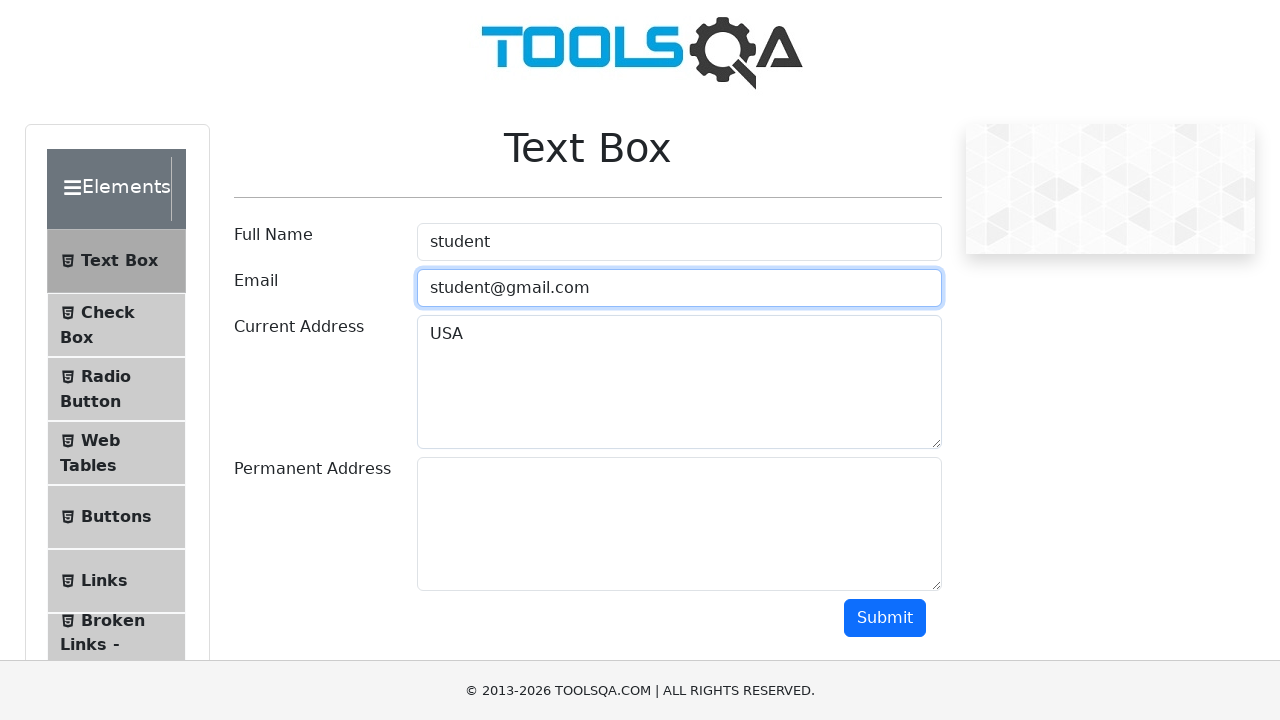

Filled permanent address field with 'Dubai' on textarea#permanentAddress
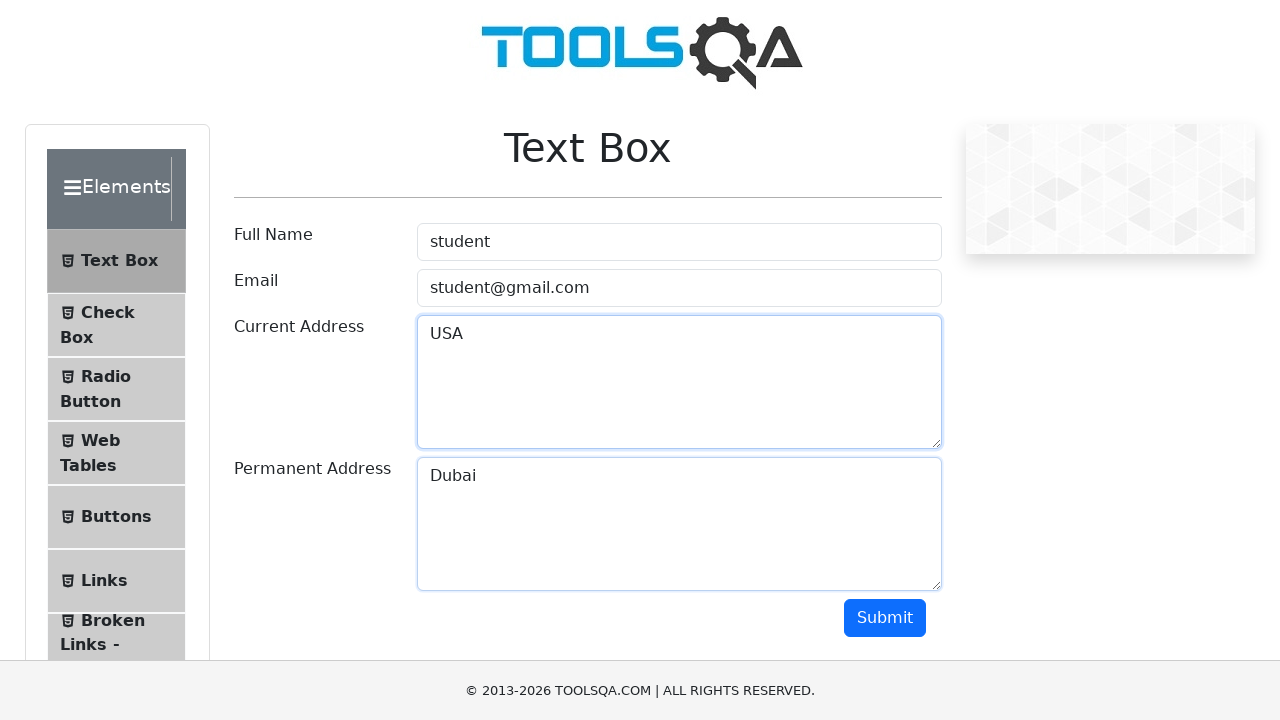

Clicked Submit button to submit the form at (885, 618) on button:has-text('Submit')
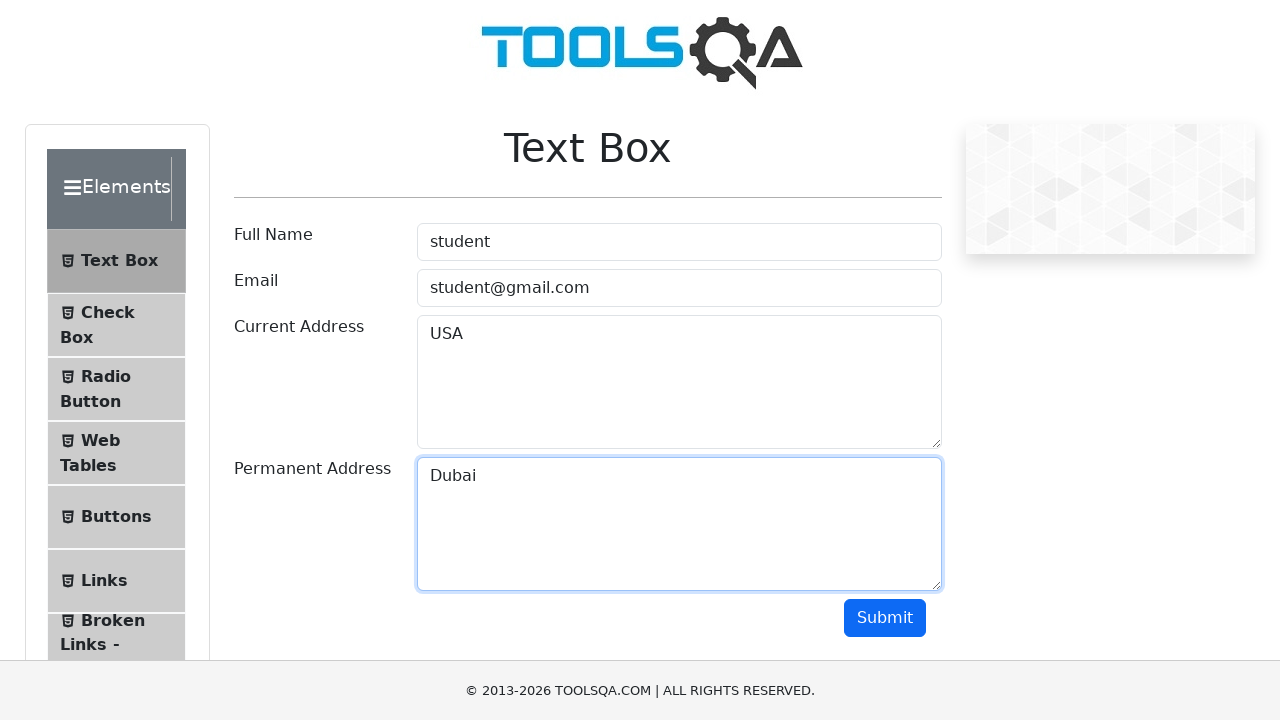

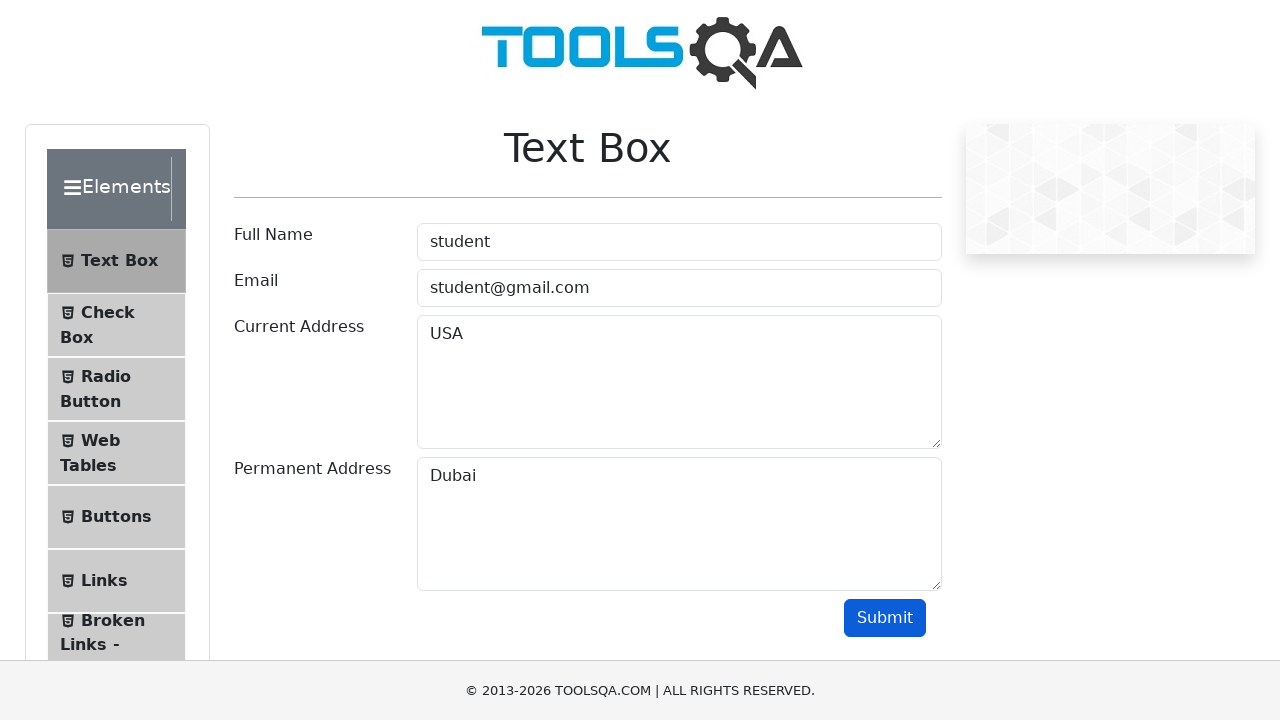